Tests sorting the "Due" column using semantic class attributes on the second table for better cross-browser compatibility

Starting URL: http://the-internet.herokuapp.com/tables

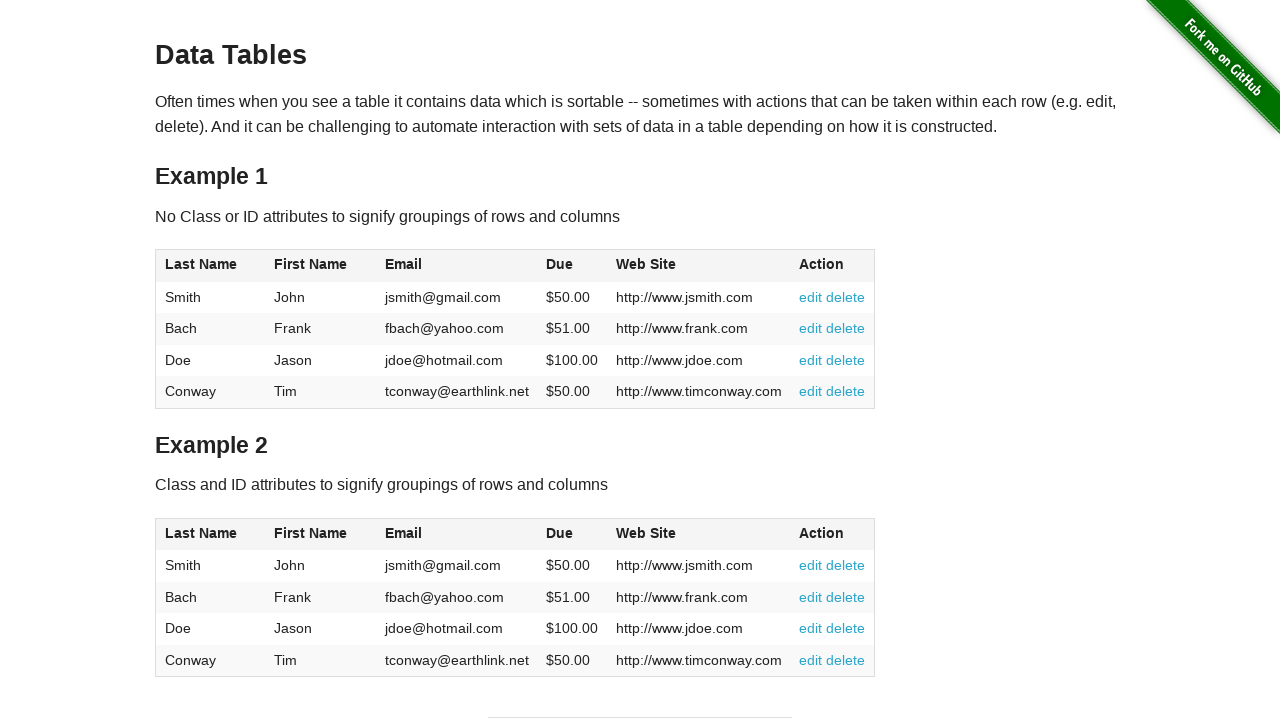

Clicked the Due column header in the second table to sort at (560, 533) on #table2 thead .dues
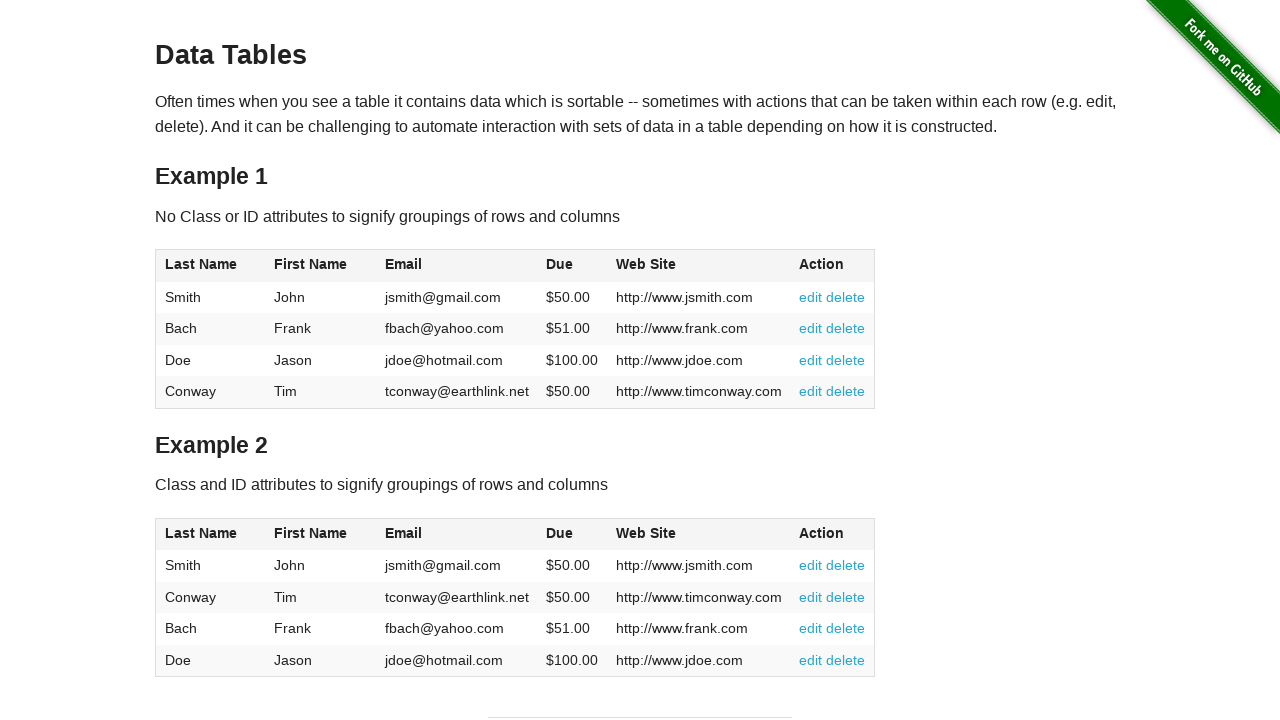

Due column cells loaded in the second table
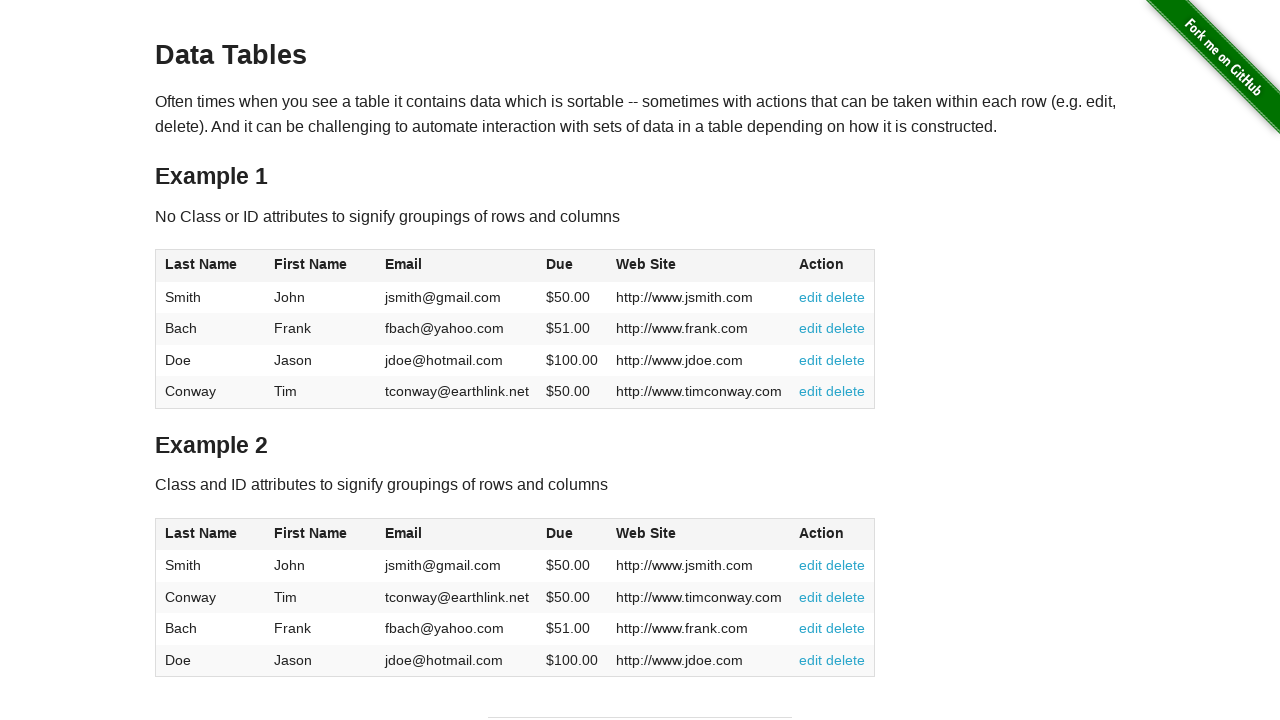

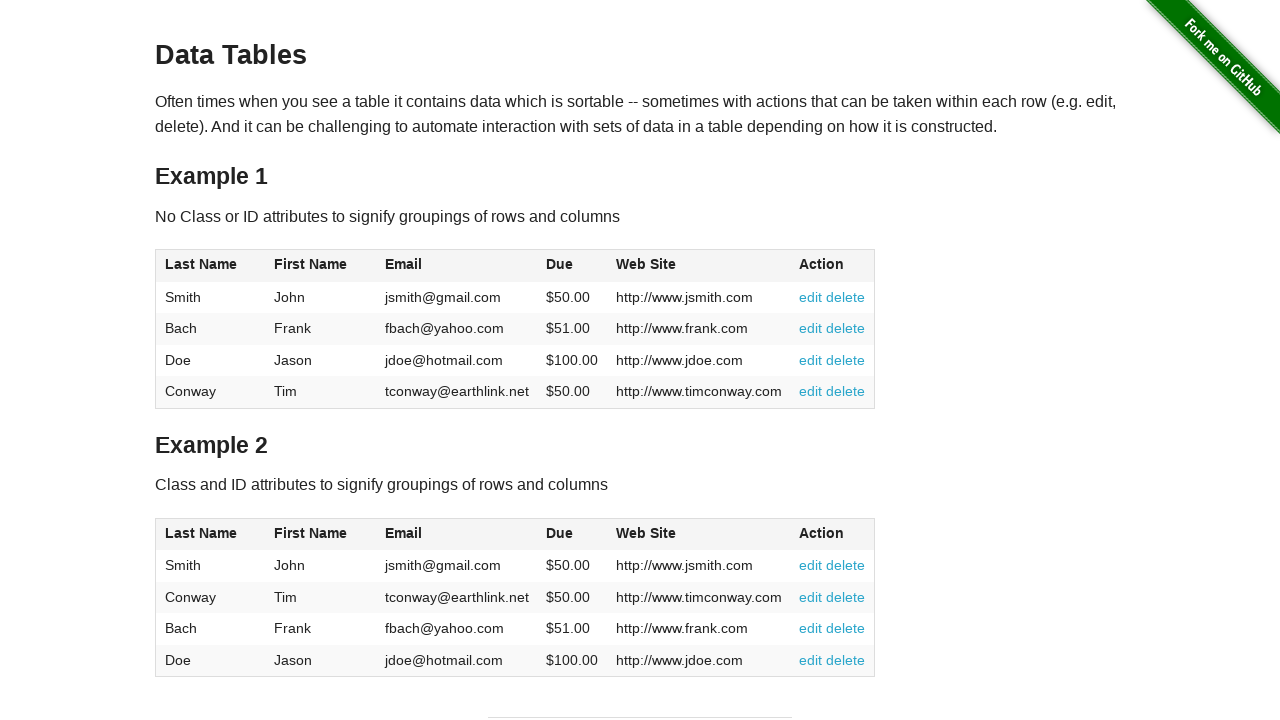